Tests dynamic controls functionality by clicking the Enable button and verifying that the "It's enabled!" message is displayed after the action completes.

Starting URL: https://the-internet.herokuapp.com/dynamic_controls

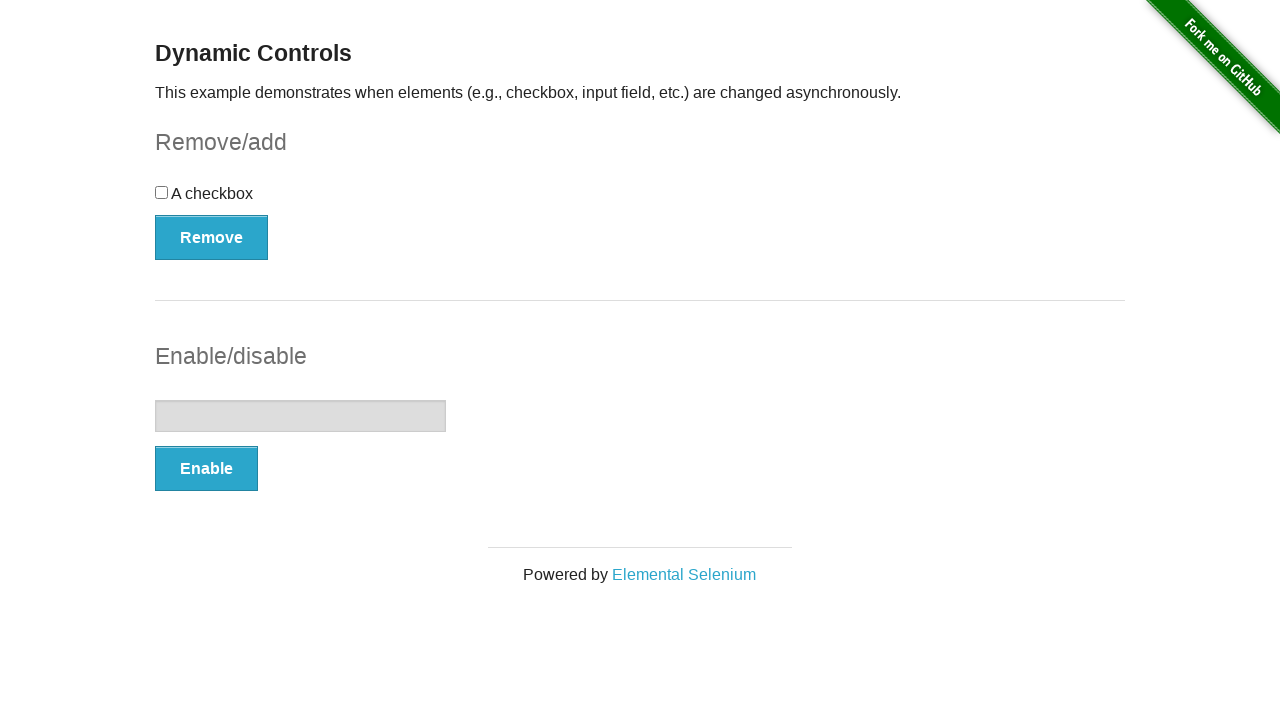

Clicked the Enable button at (206, 469) on xpath=//button[text()='Enable']
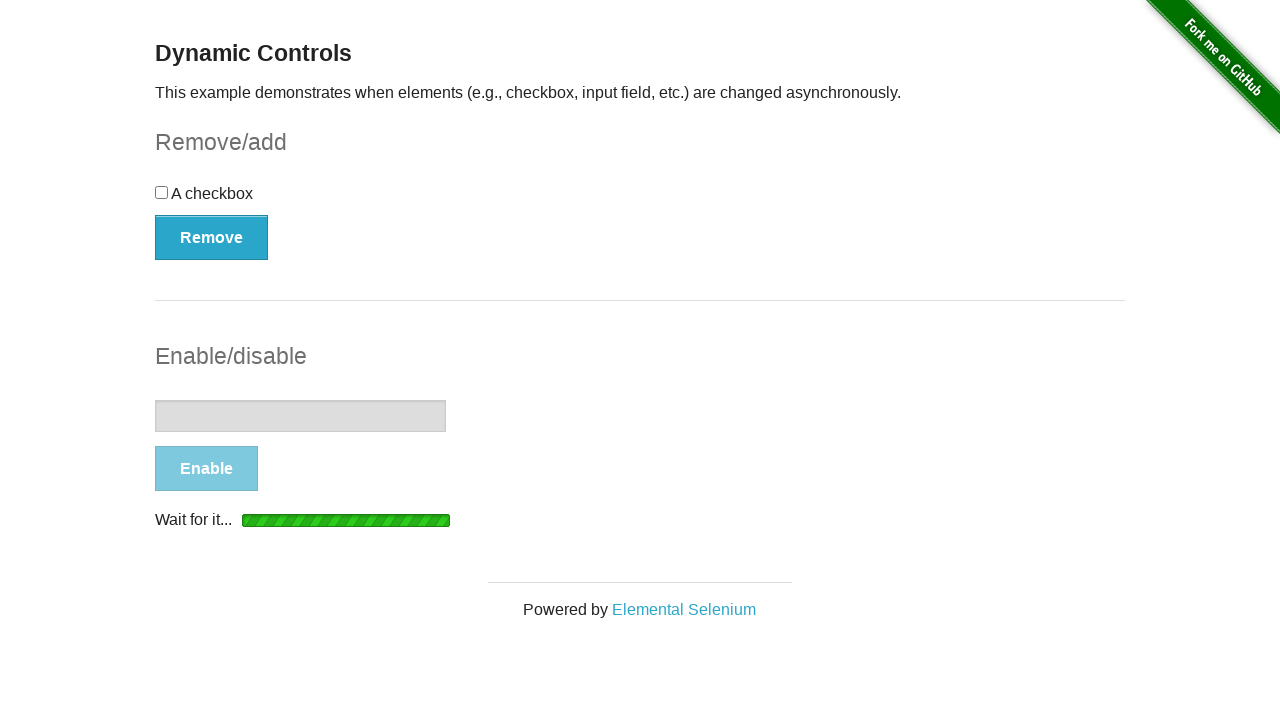

Located the "It's enabled!" message element
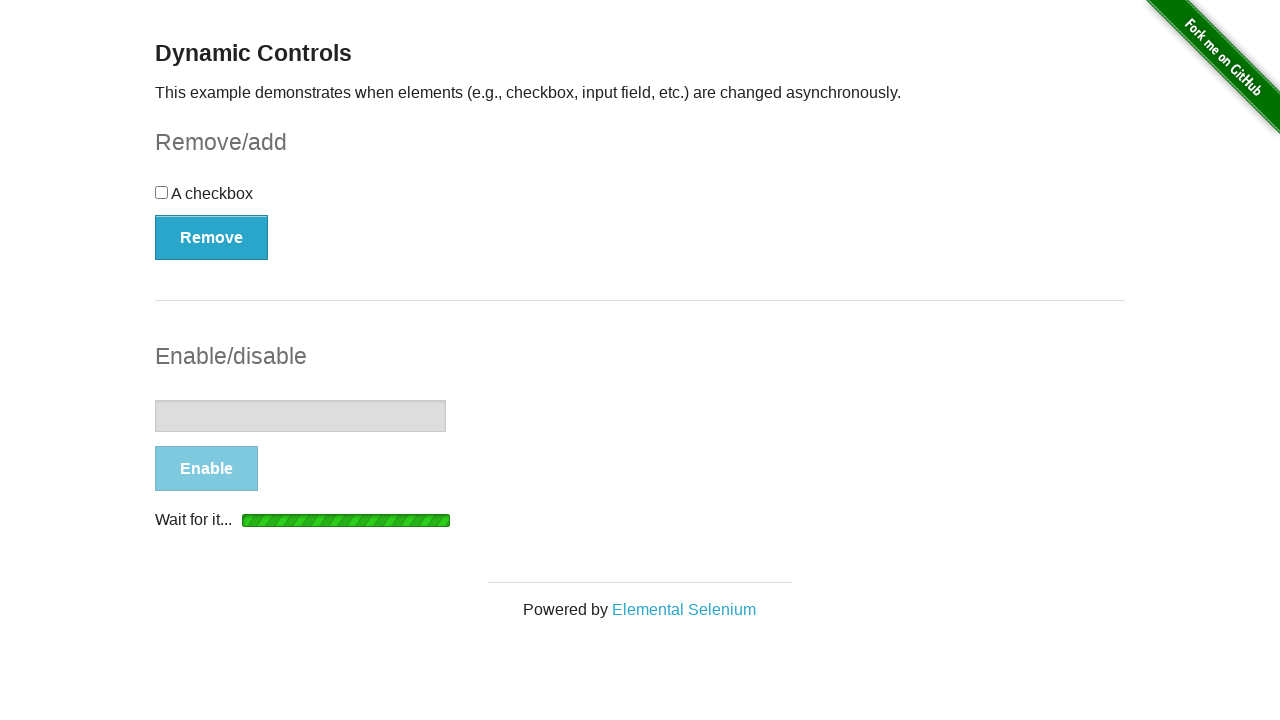

Waited for "It's enabled!" message to become visible
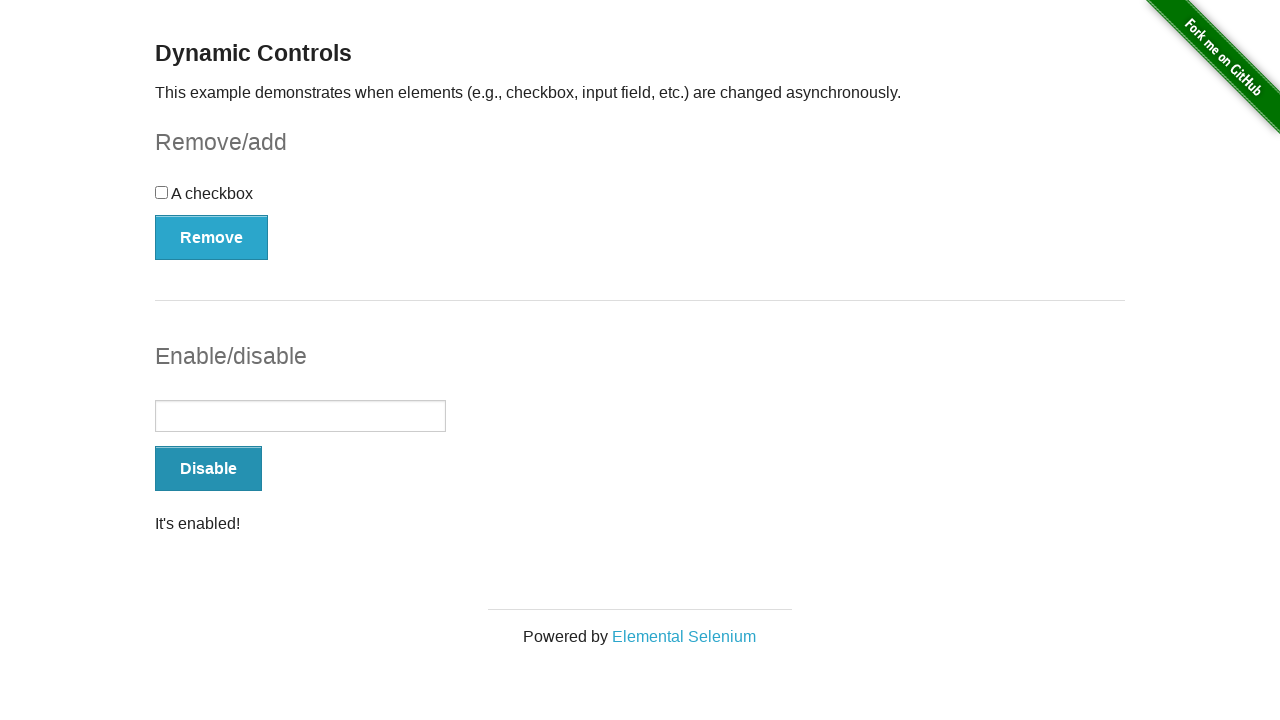

Verified that "It's enabled!" message is visible
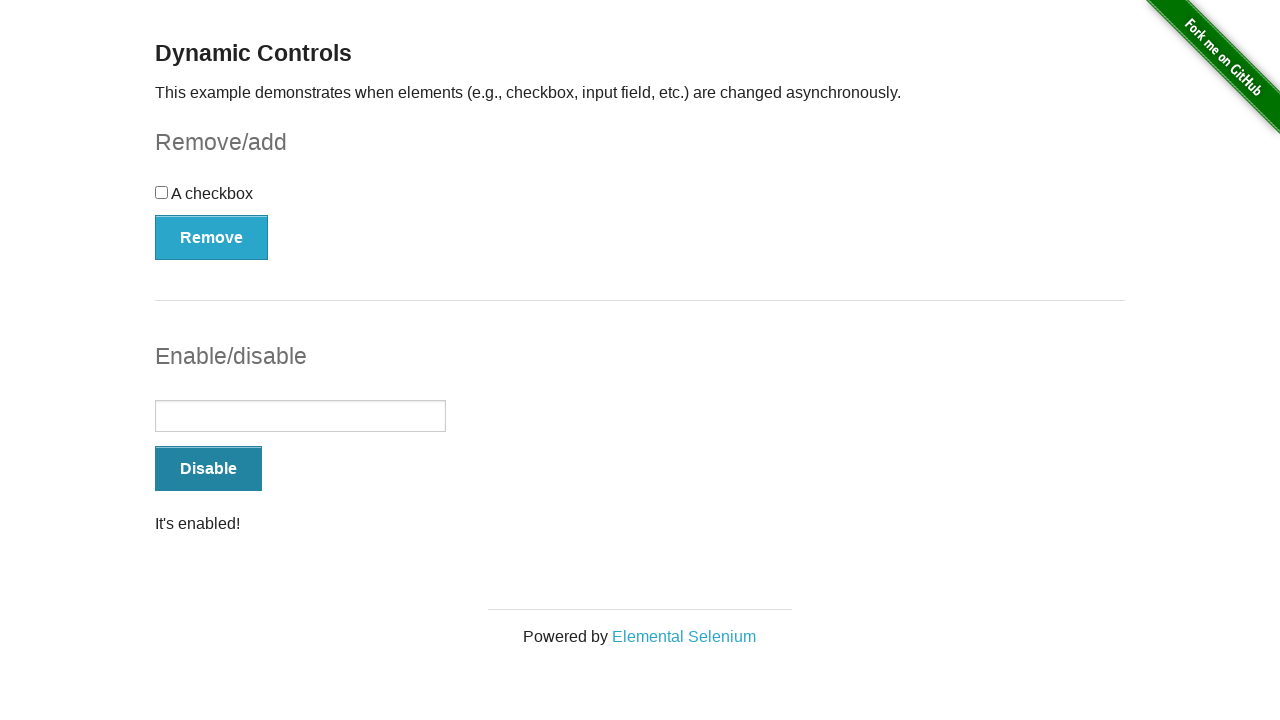

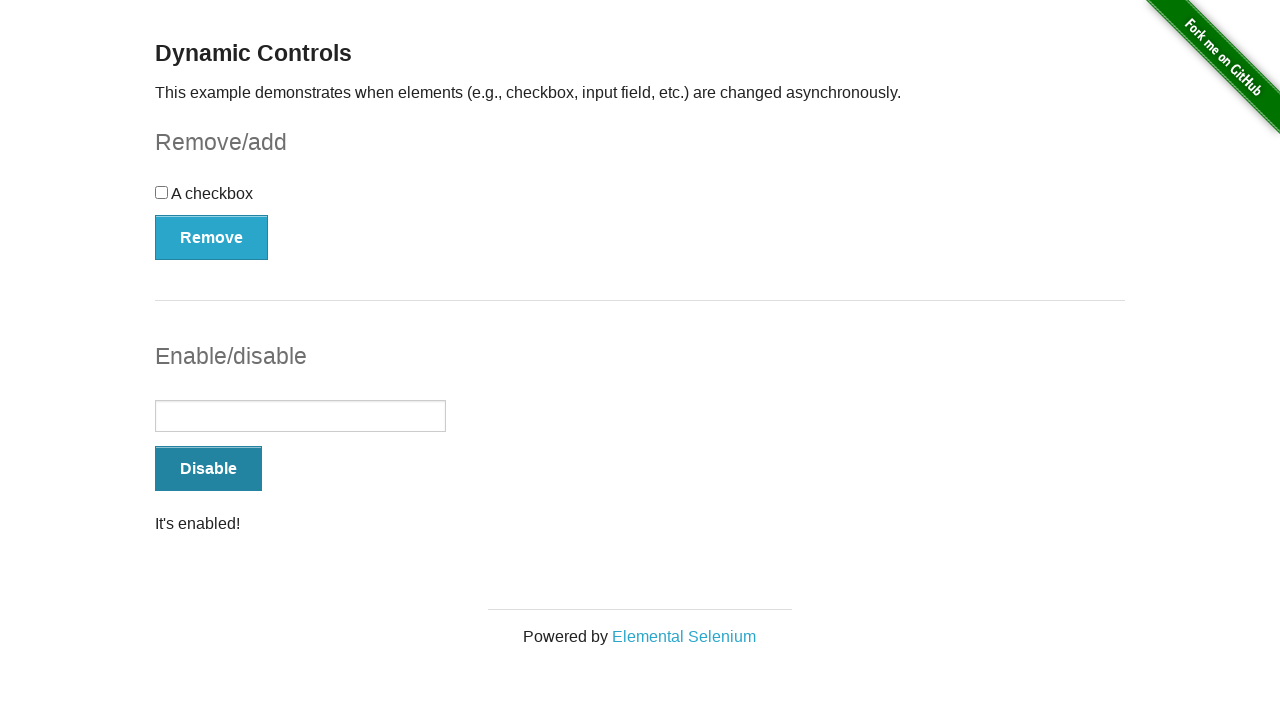